Tests the progress bar widget by clicking the start/stop button to start the progress bar, waiting, then clicking again to stop it, and verifying the progress bar state.

Starting URL: https://demoqa.com/progress-bar

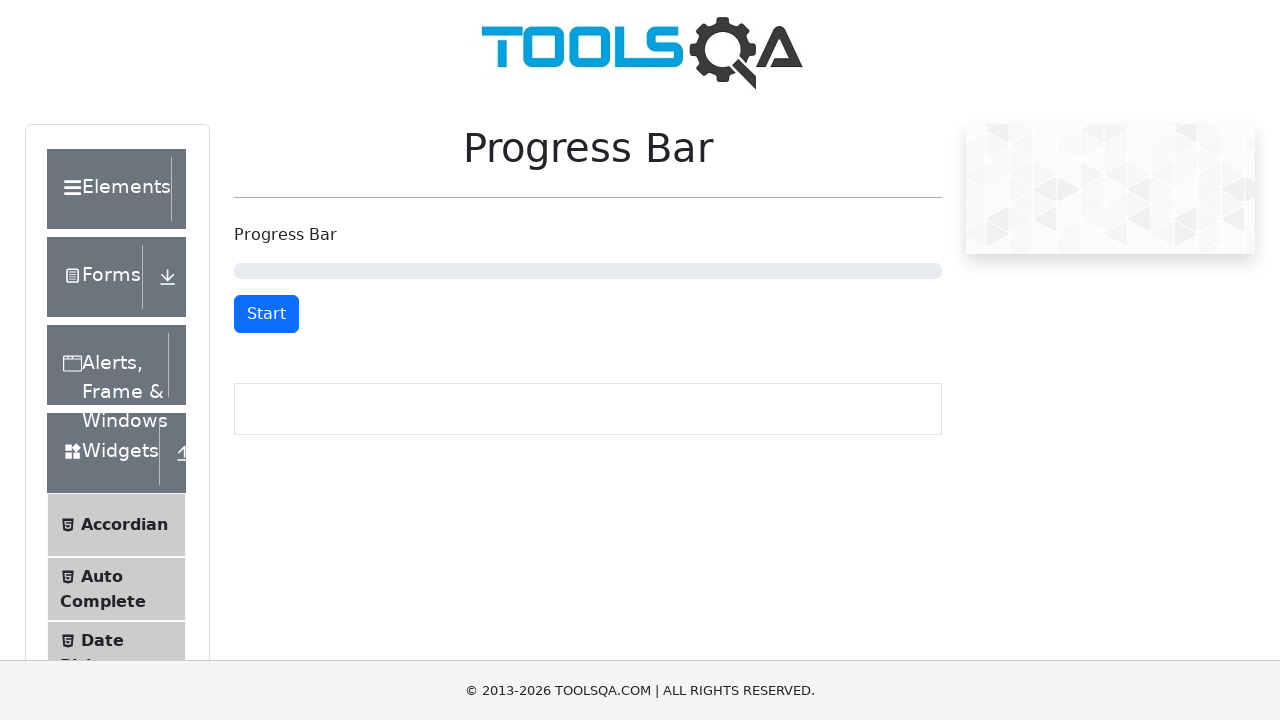

Clicked start/stop button to start the progress bar at (266, 314) on #startStopButton
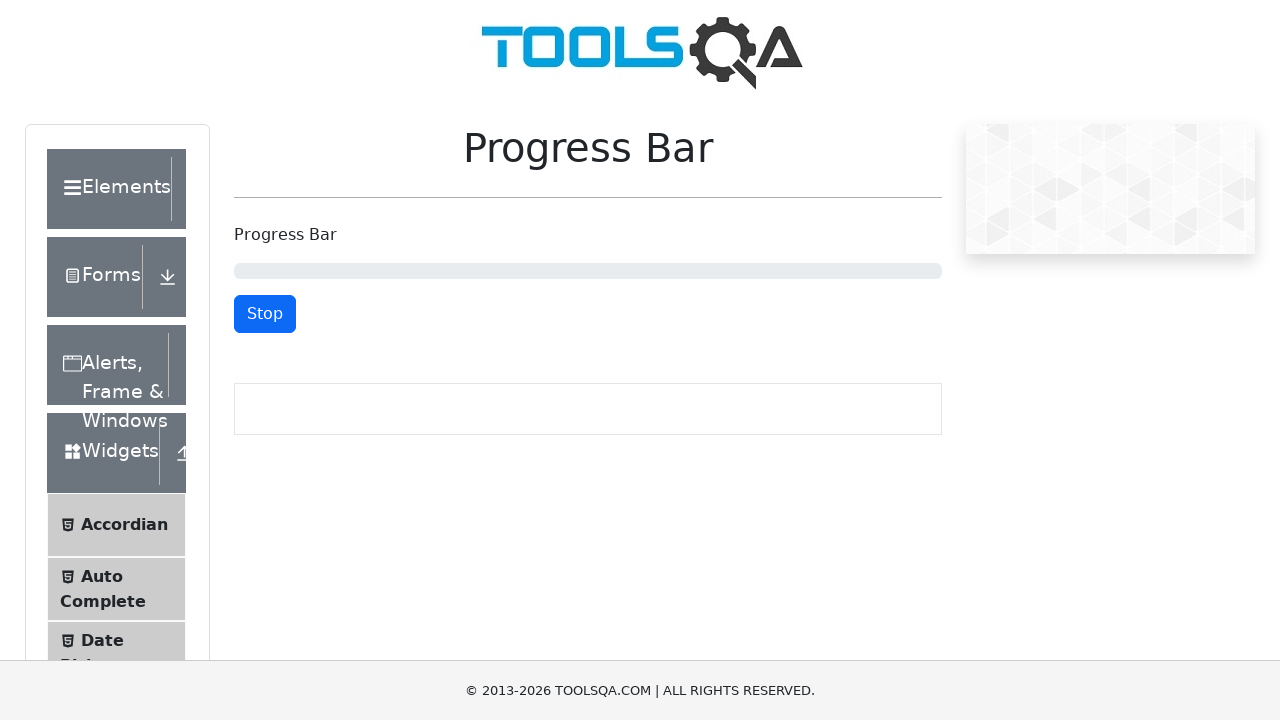

Waited 4 seconds for progress bar to advance
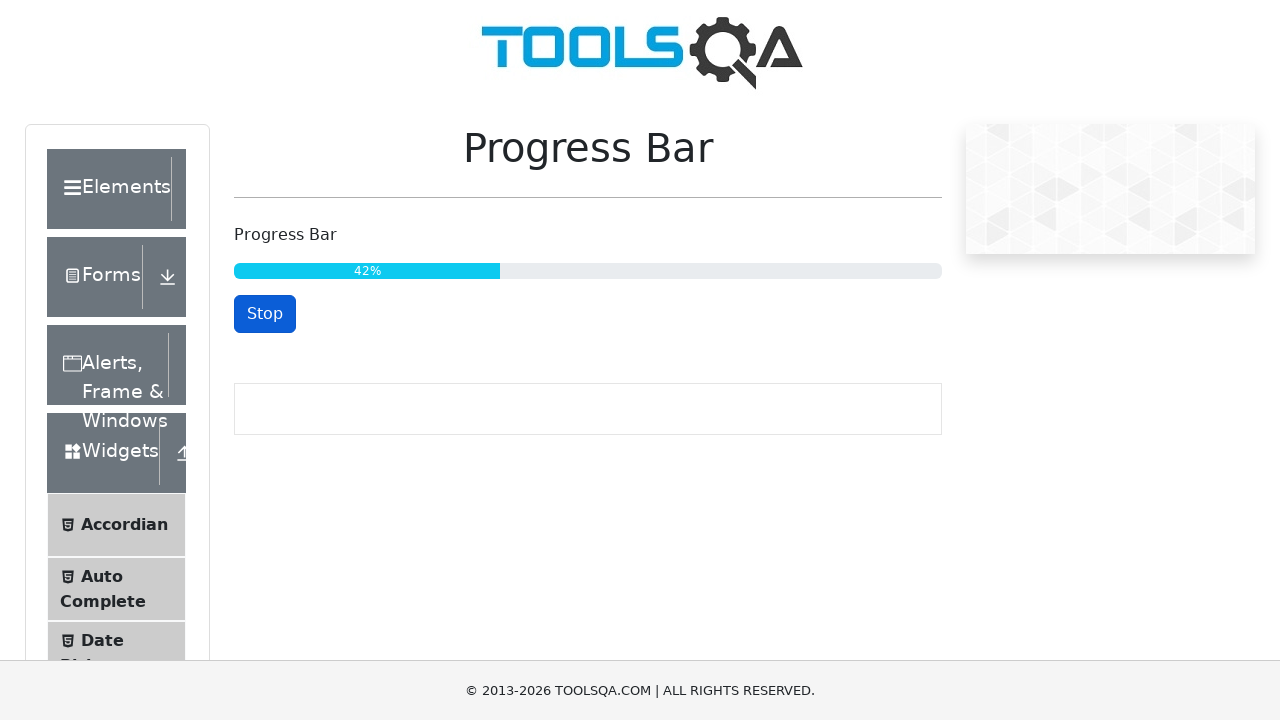

Clicked start/stop button to stop the progress bar at (265, 314) on #startStopButton
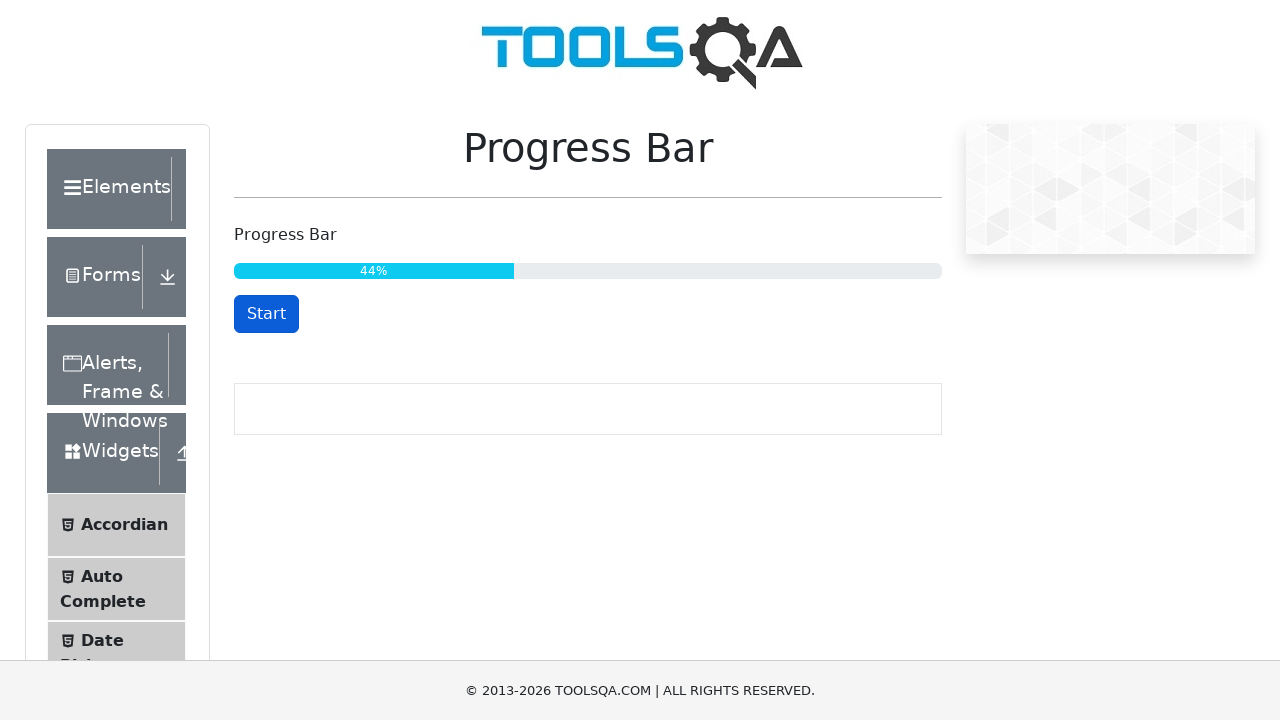

Verified progress bar element is visible
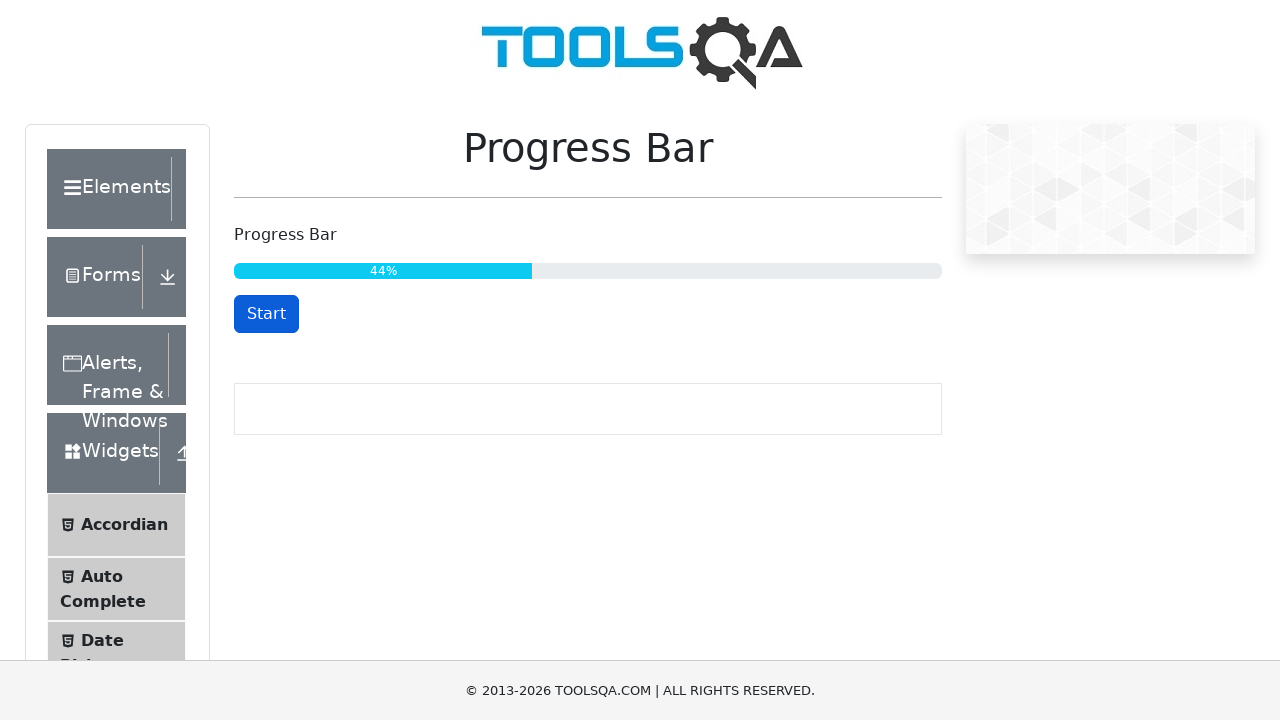

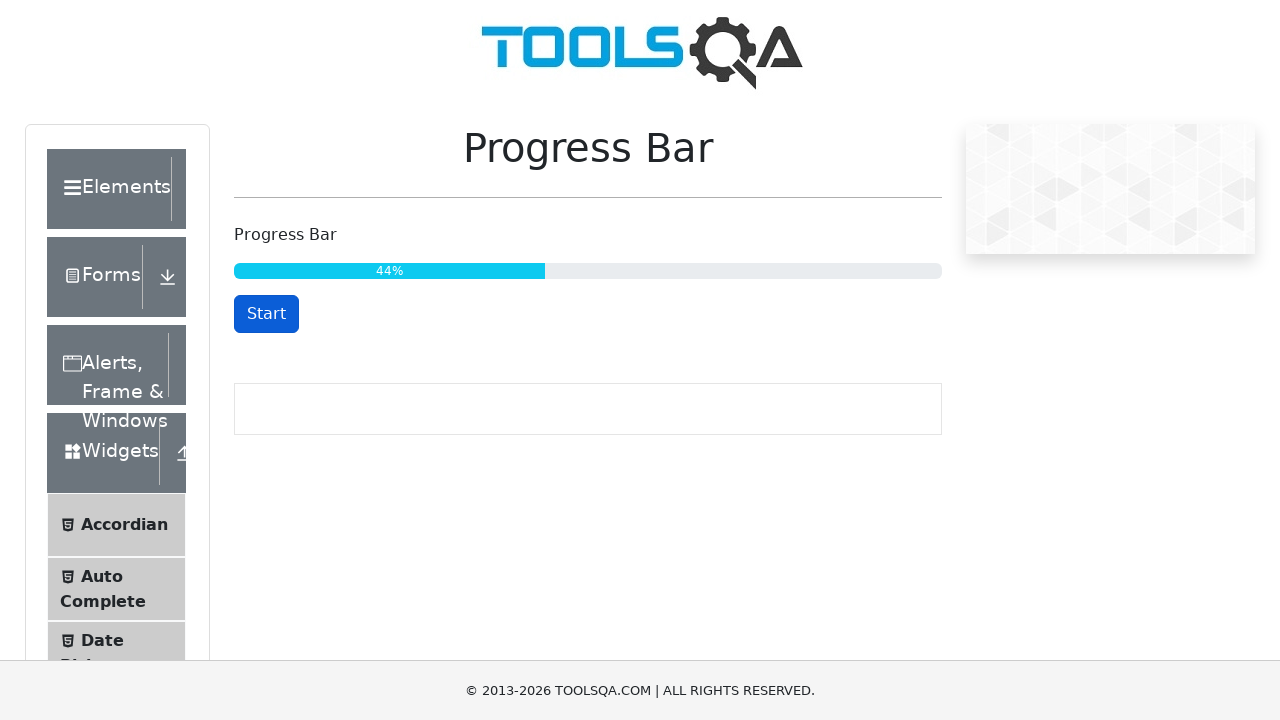